Tests browser navigation features including navigating to URLs, refreshing the page, and using back/forward browser buttons on the Selenium HQ website

Starting URL: http://www.seleniumhq.org/

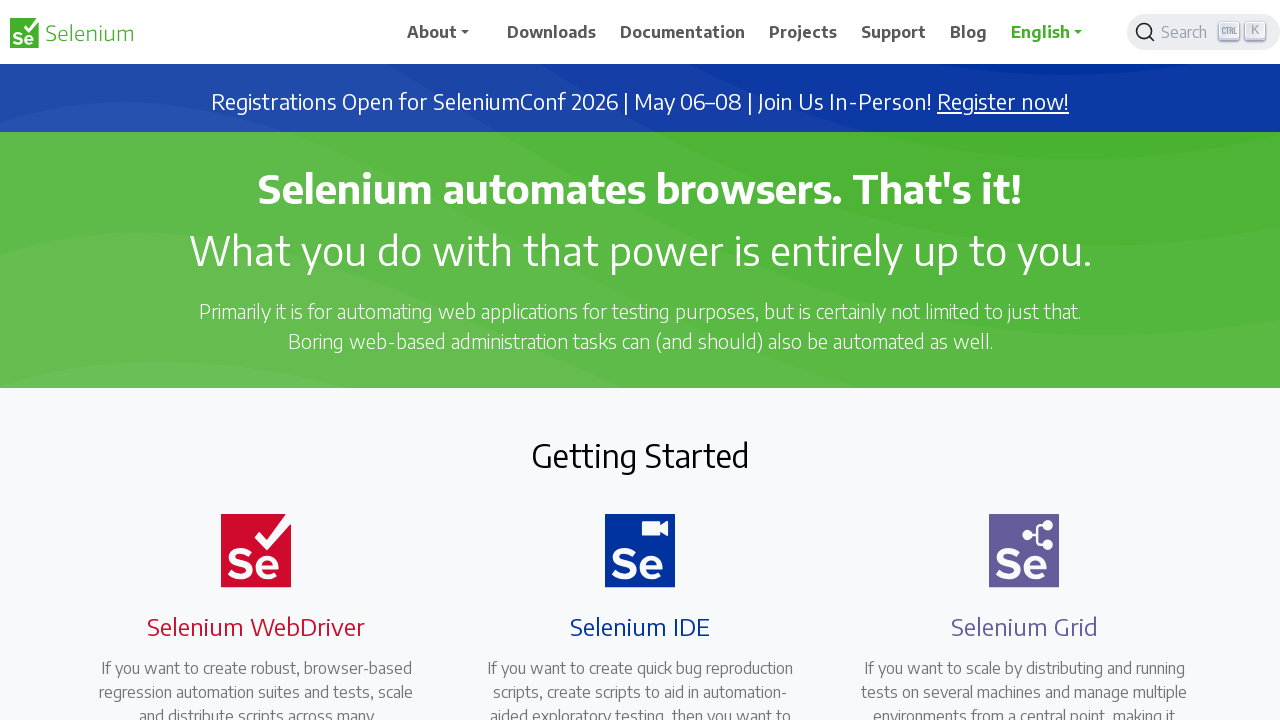

Navigated to Selenium HQ docs page
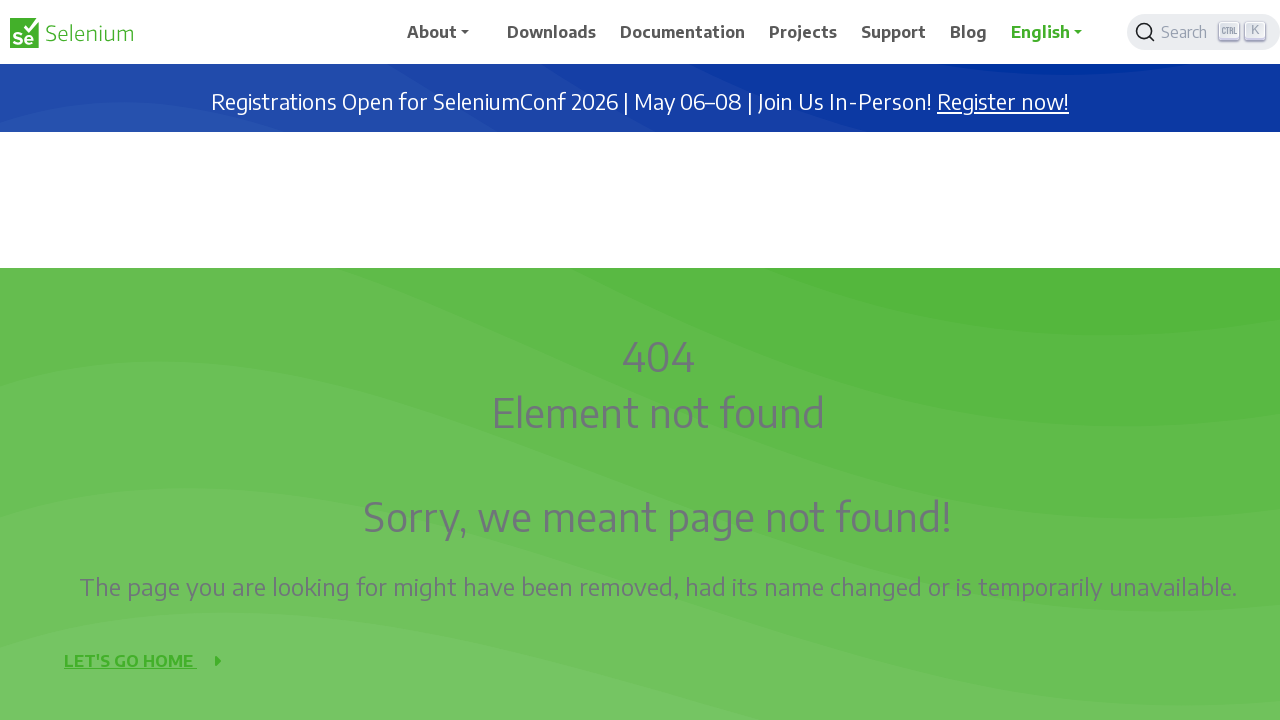

Refreshed the docs page
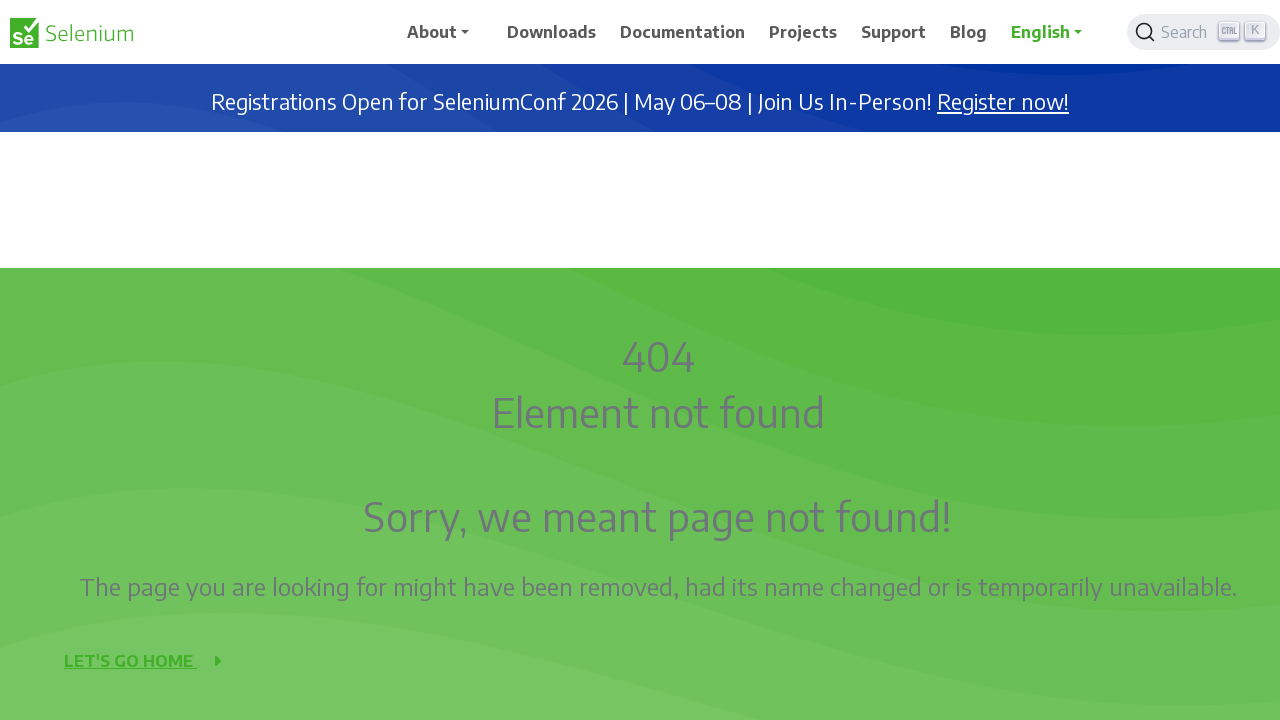

Navigated back to previous page
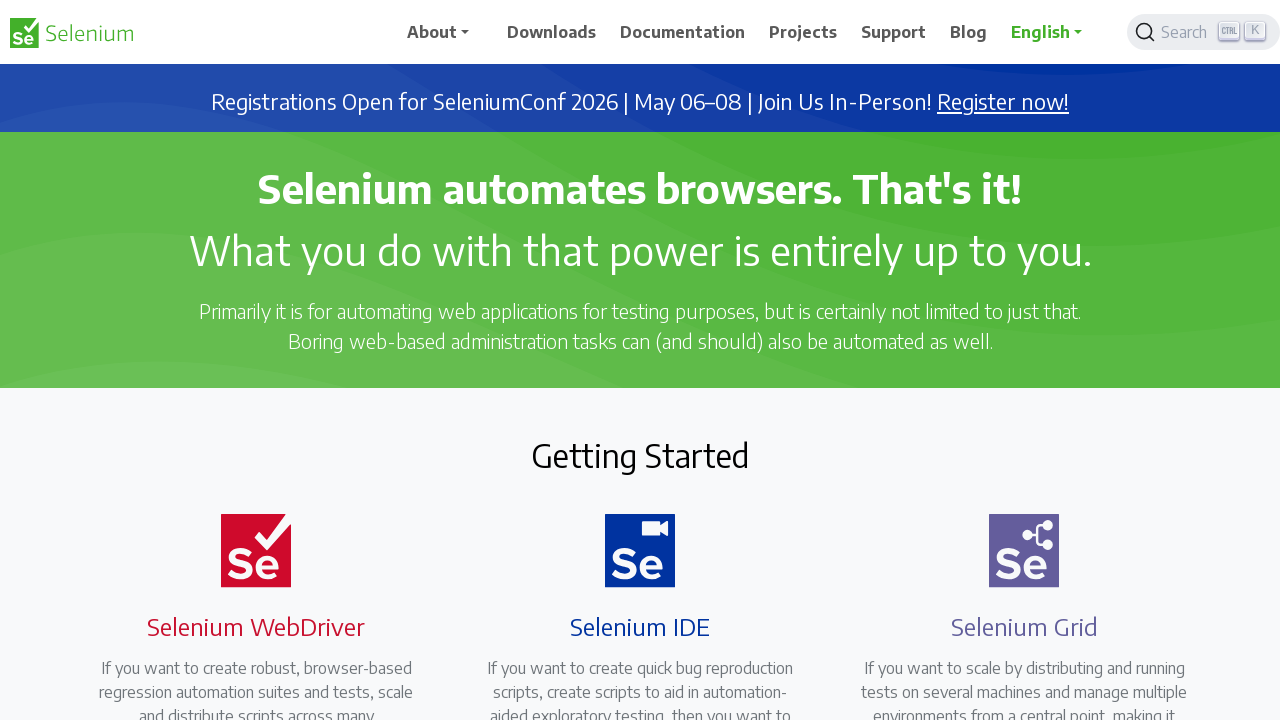

Navigated forward to docs page
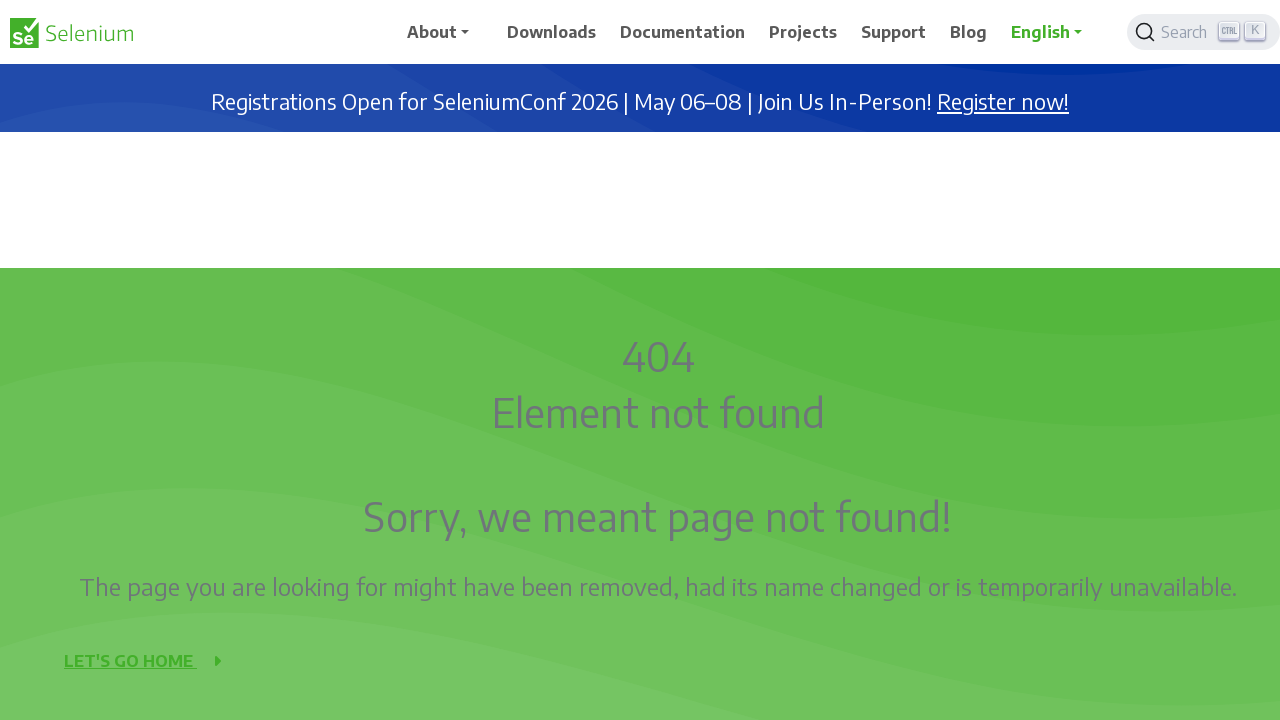

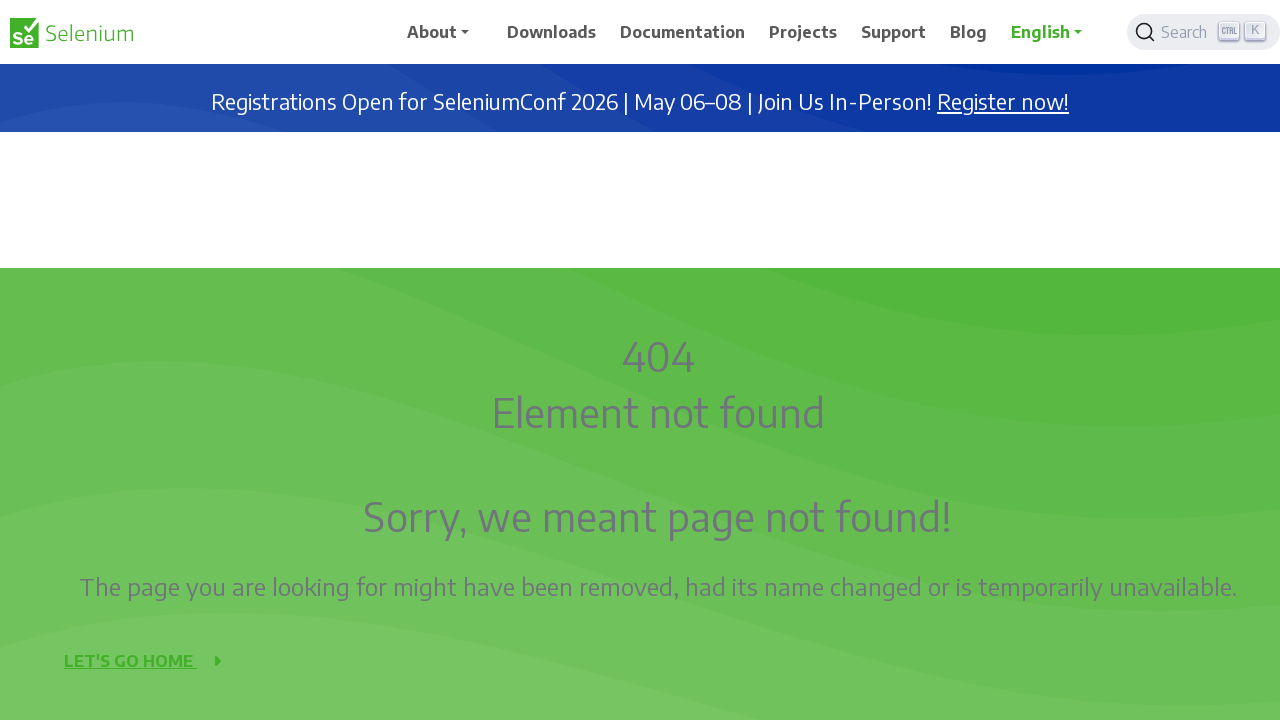